Tests filling out a complete registration form including personal details, date picker, subjects, hobbies, address, and state/city selection

Starting URL: https://demoqa.com/automation-practice-form

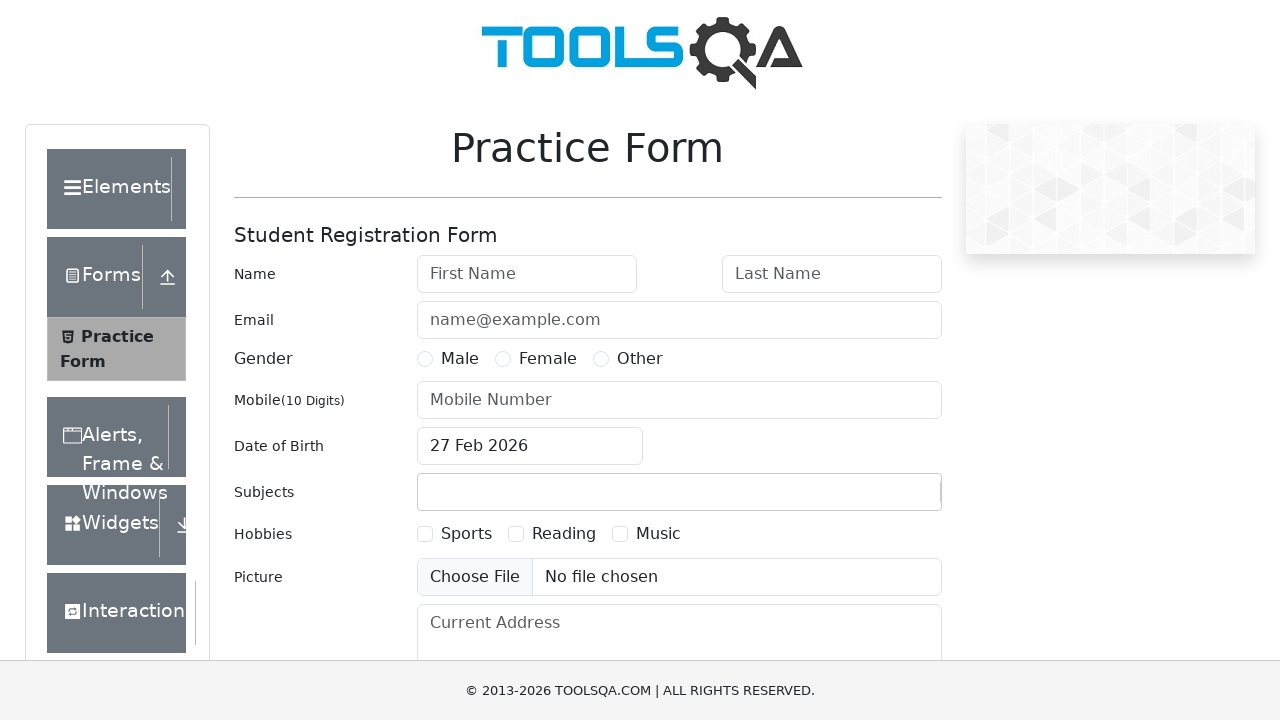

Filled first name field with 'Peter' on #firstName
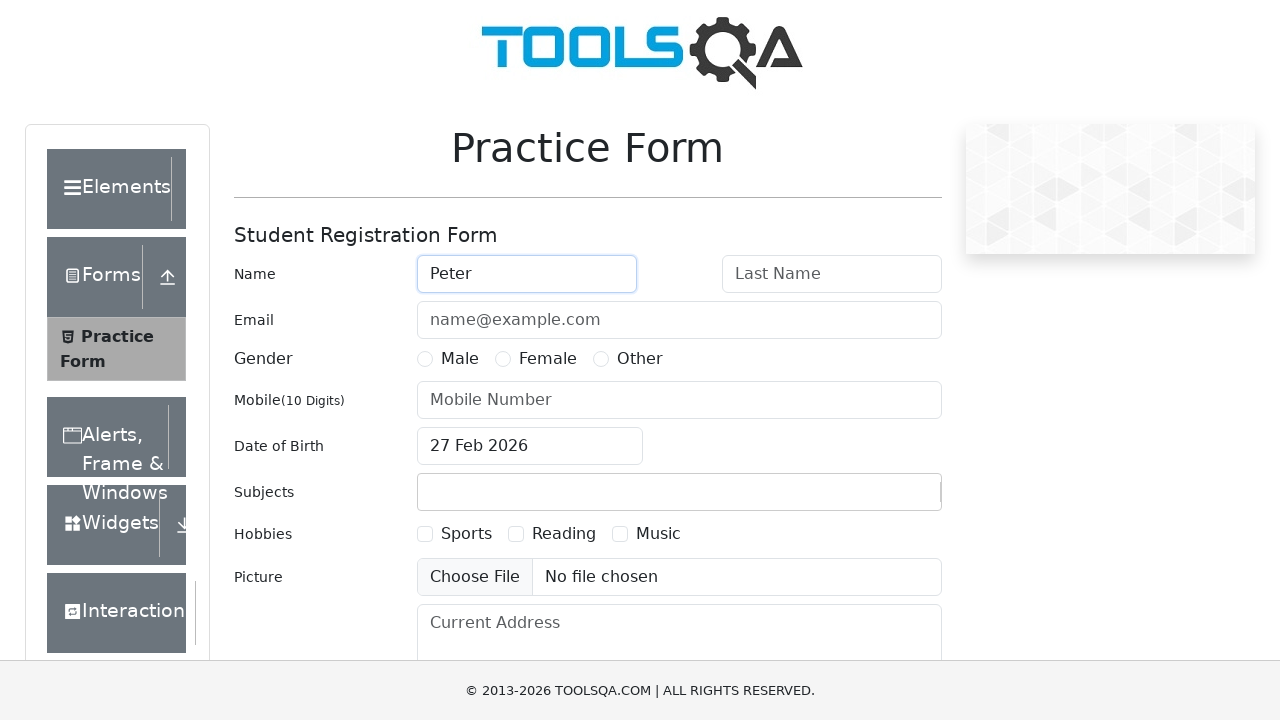

Filled last name field with 'Ivanov' on #lastName
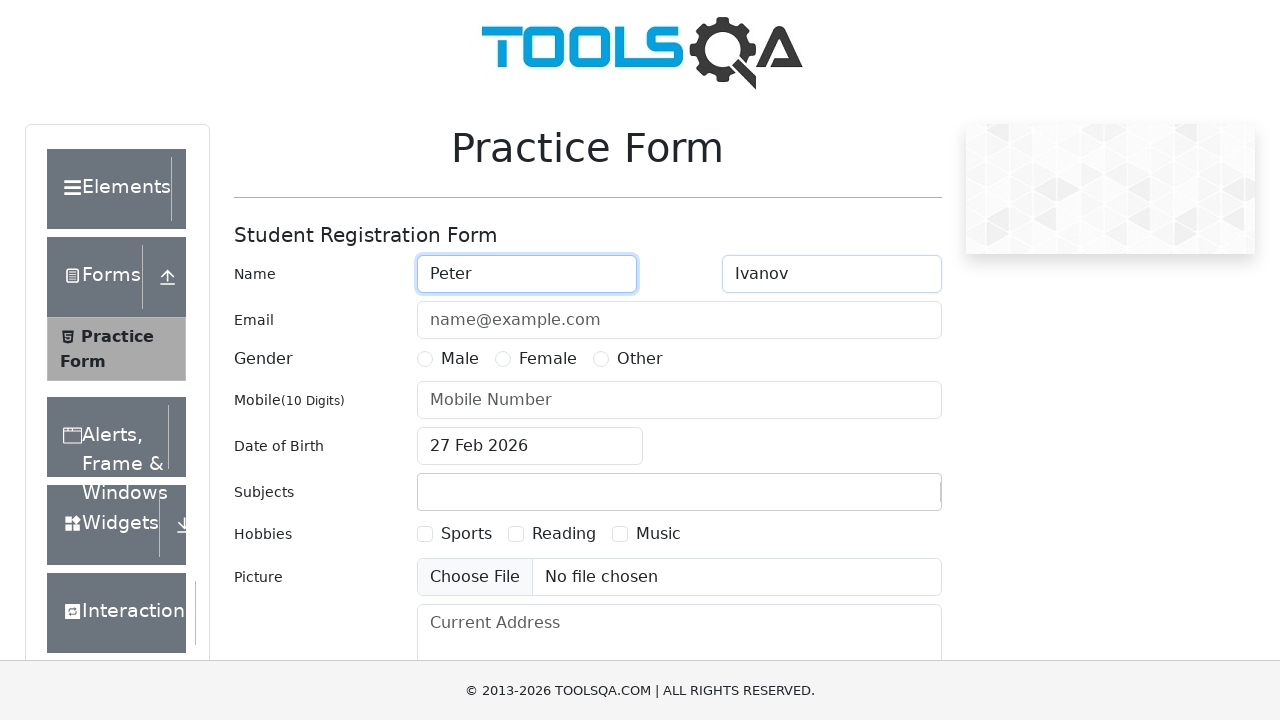

Filled email field with 'a@a.ru' on #userEmail
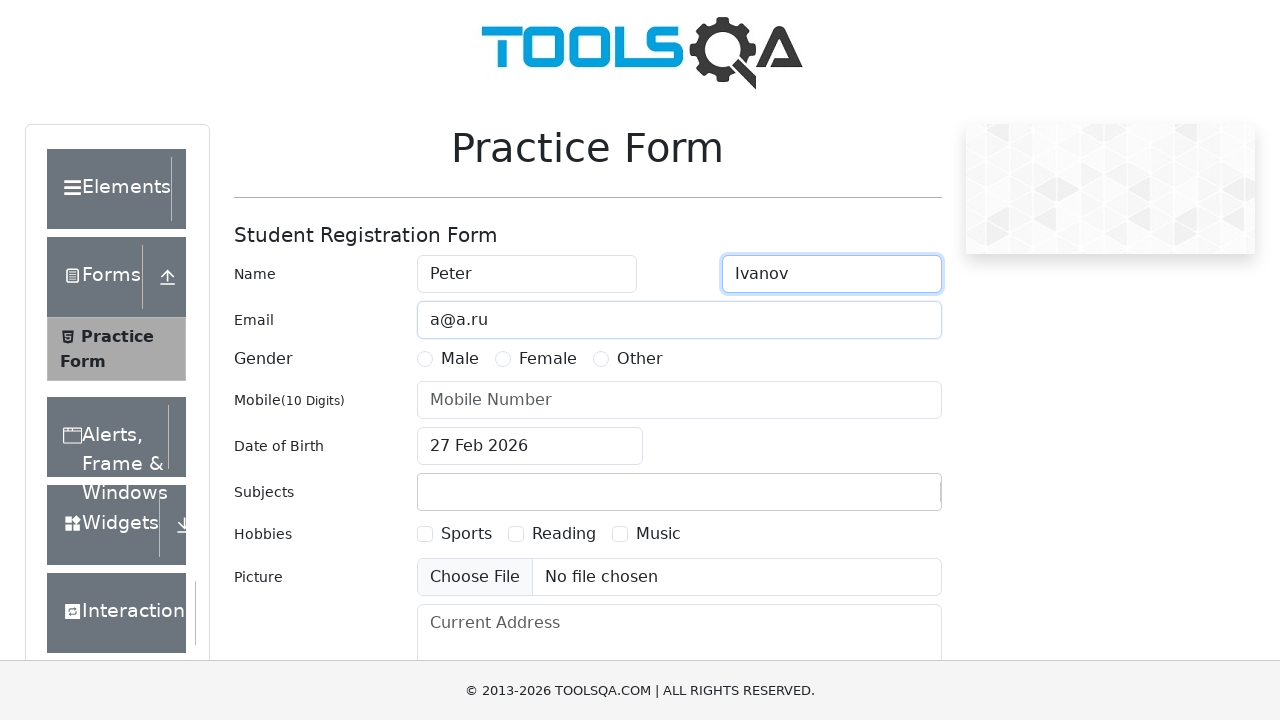

Selected Male gender option at (460, 359) on label[for='gender-radio-1']
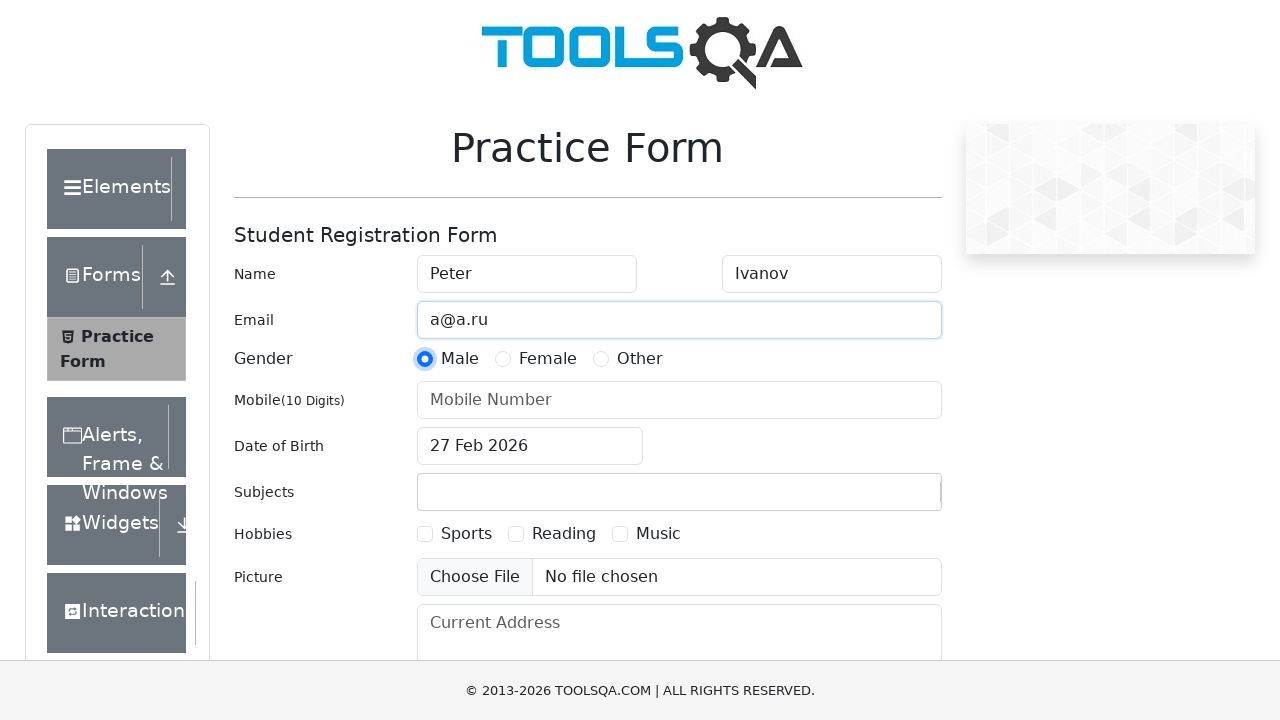

Filled mobile number field with '1234567890' on #userNumber
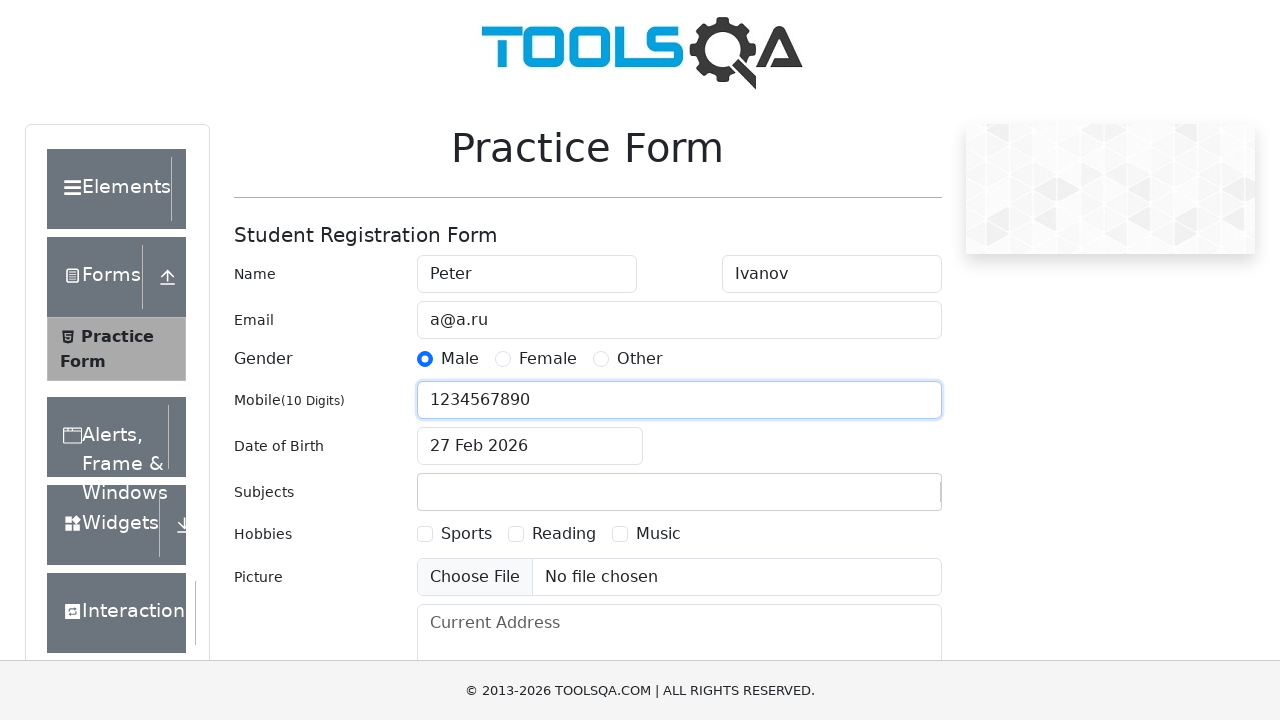

Opened date of birth picker at (530, 446) on #dateOfBirthInput
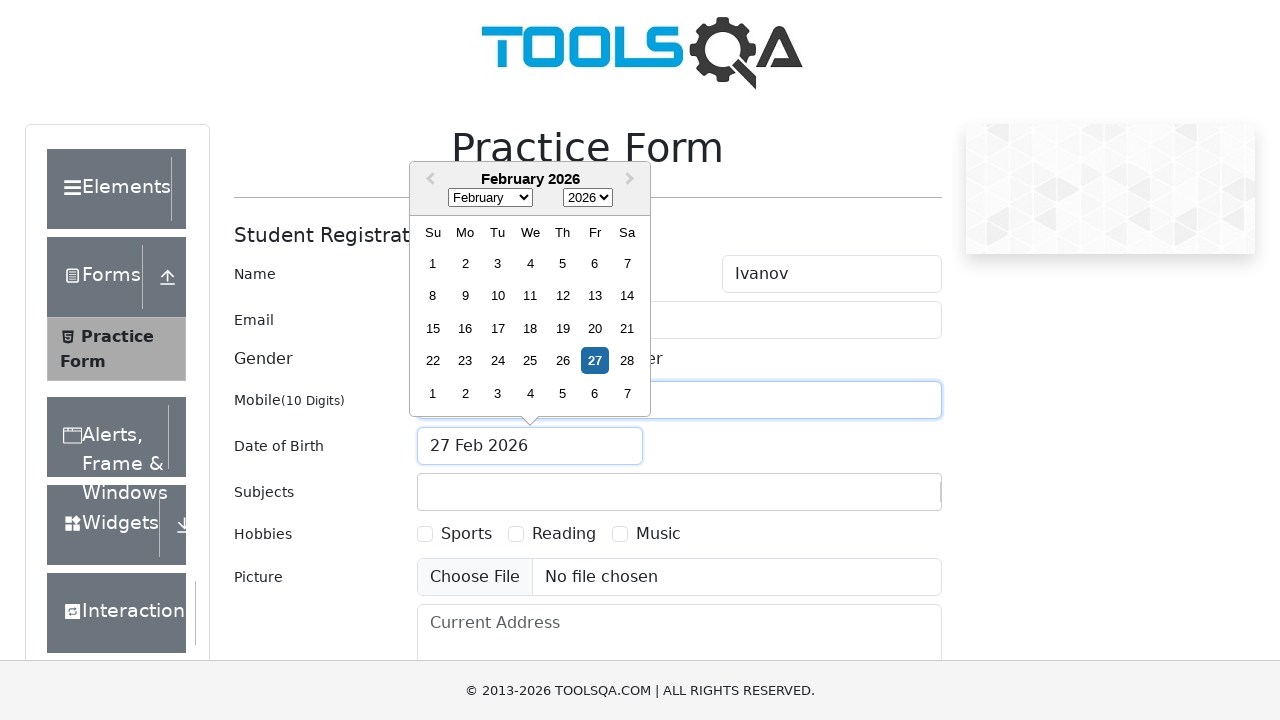

Selected November in date picker on .react-datepicker__month-select
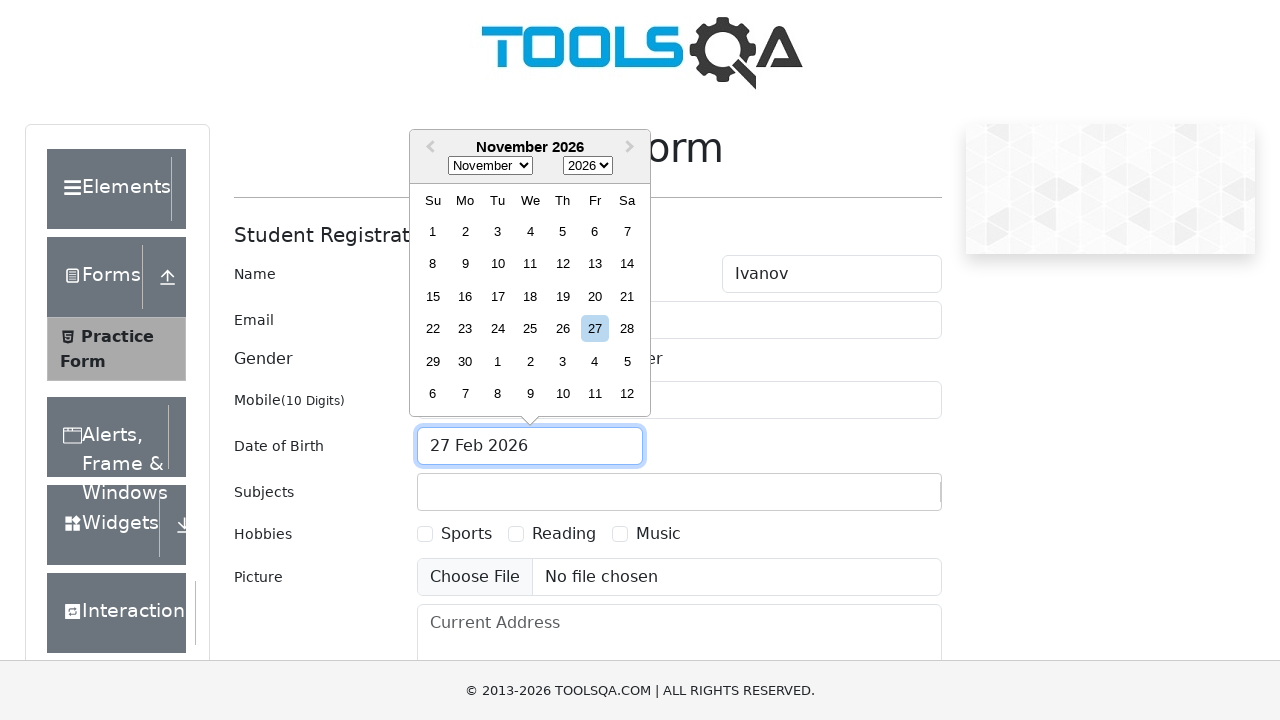

Selected 1985 in date picker on .react-datepicker__year-select
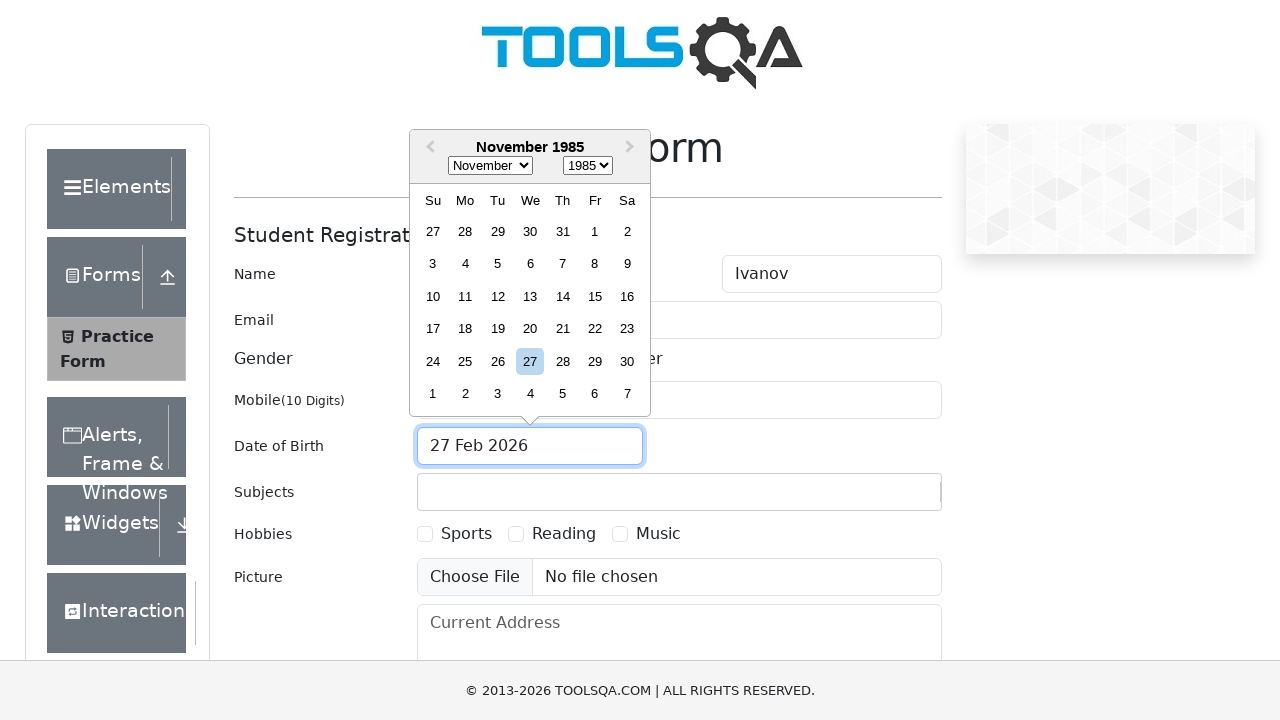

Selected day 15 in date picker (November 15th, 1985) at (595, 296) on xpath=//div[@aria-label='Choose Friday, November 15th, 1985']
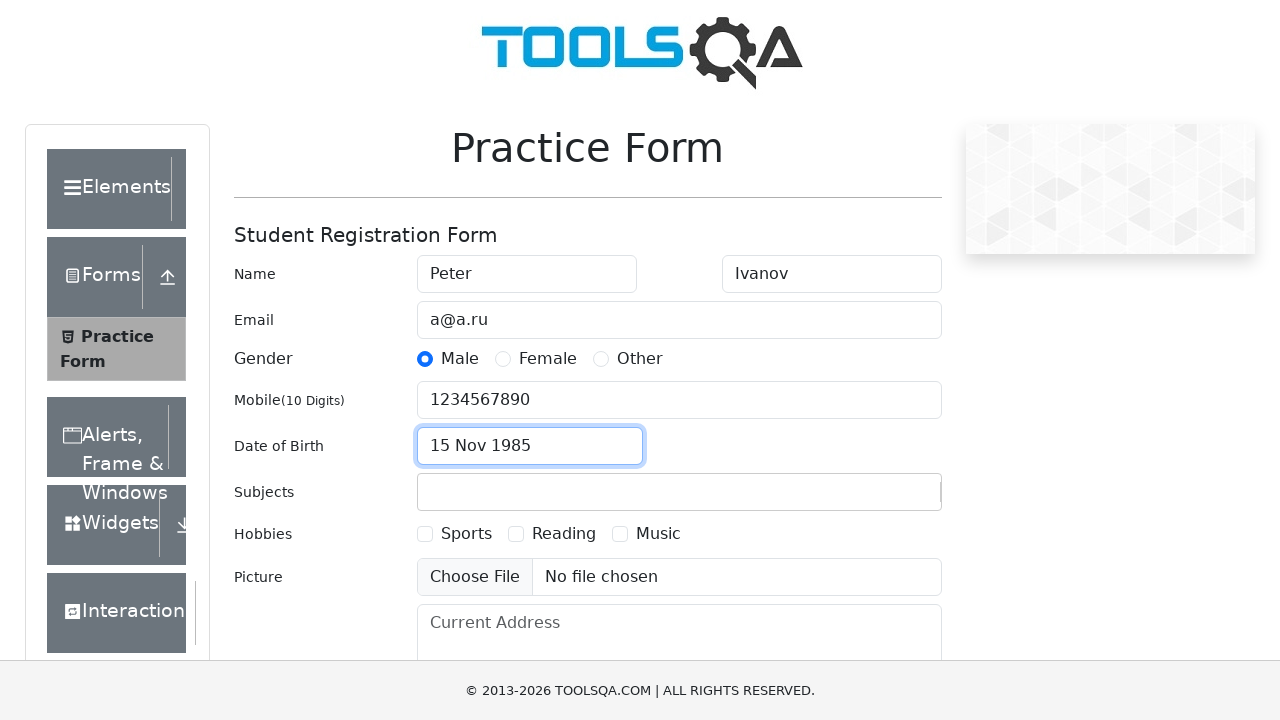

Filled subjects field with 'Maths' on #subjectsInput
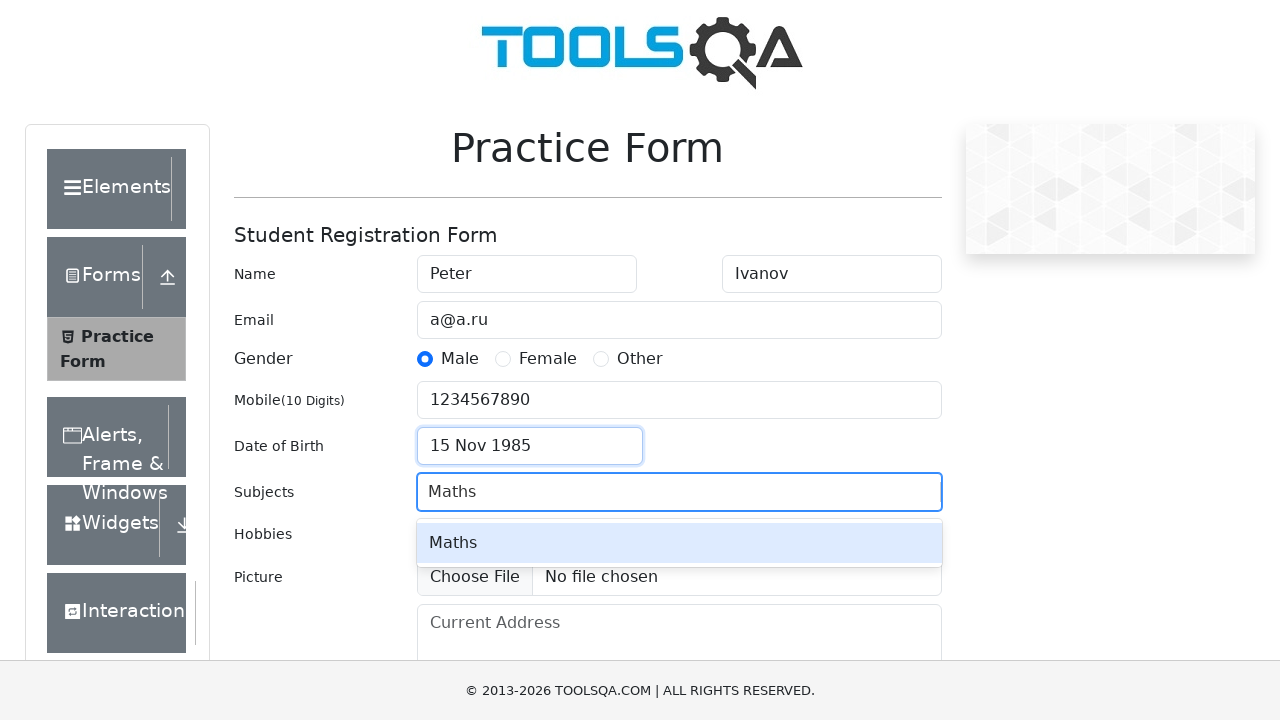

Pressed Tab to confirm subject selection
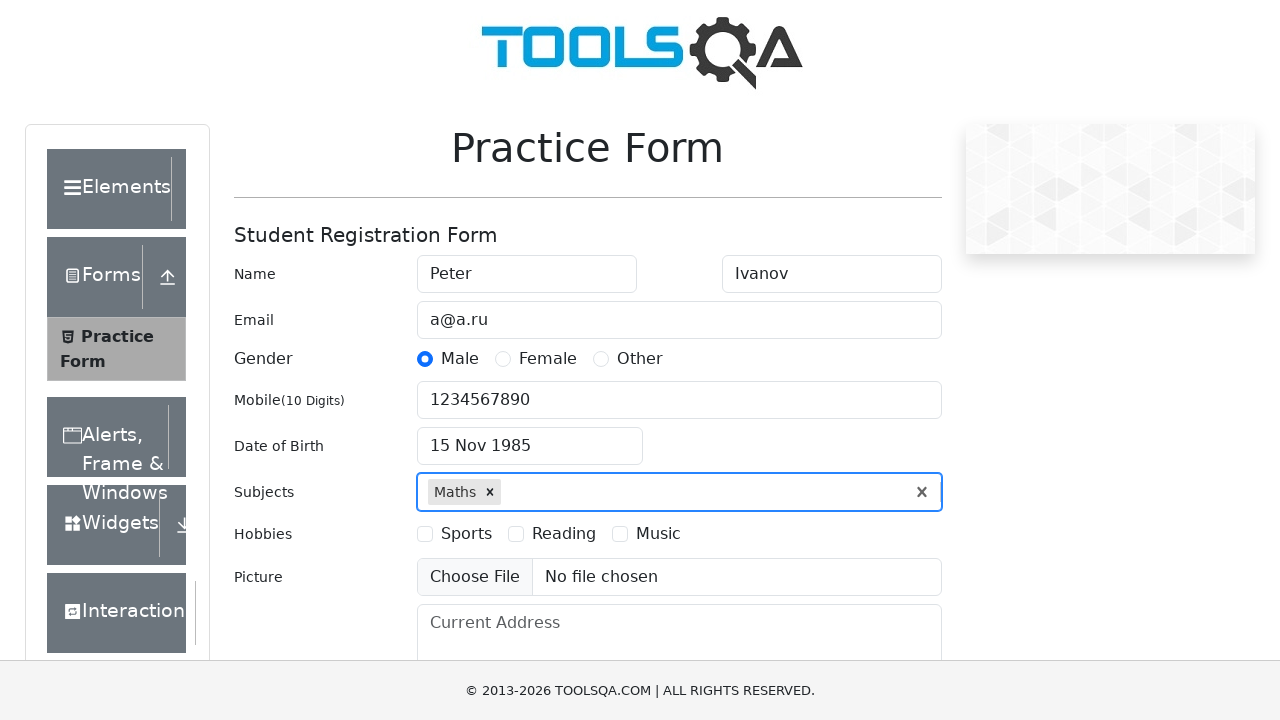

Selected Sports hobby checkbox at (466, 534) on label[for='hobbies-checkbox-1']
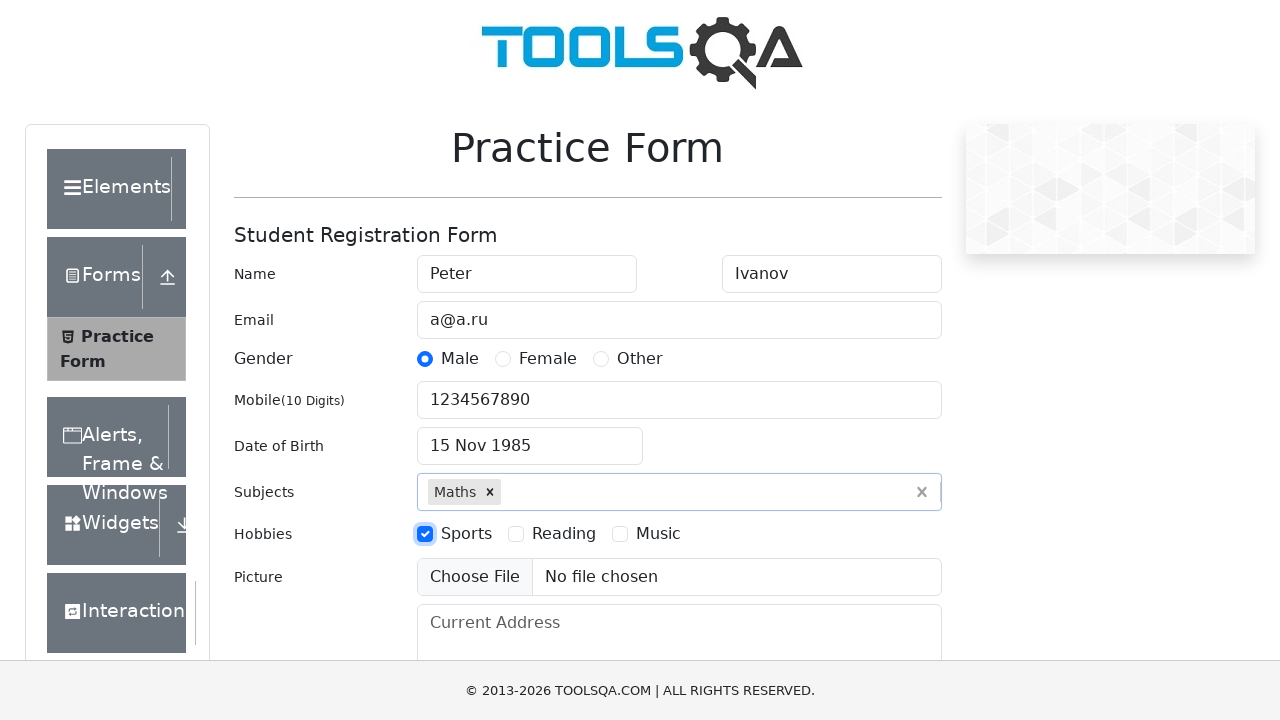

Filled current address field with 'CA, San Francisco, 17 avn, 1' on #currentAddress
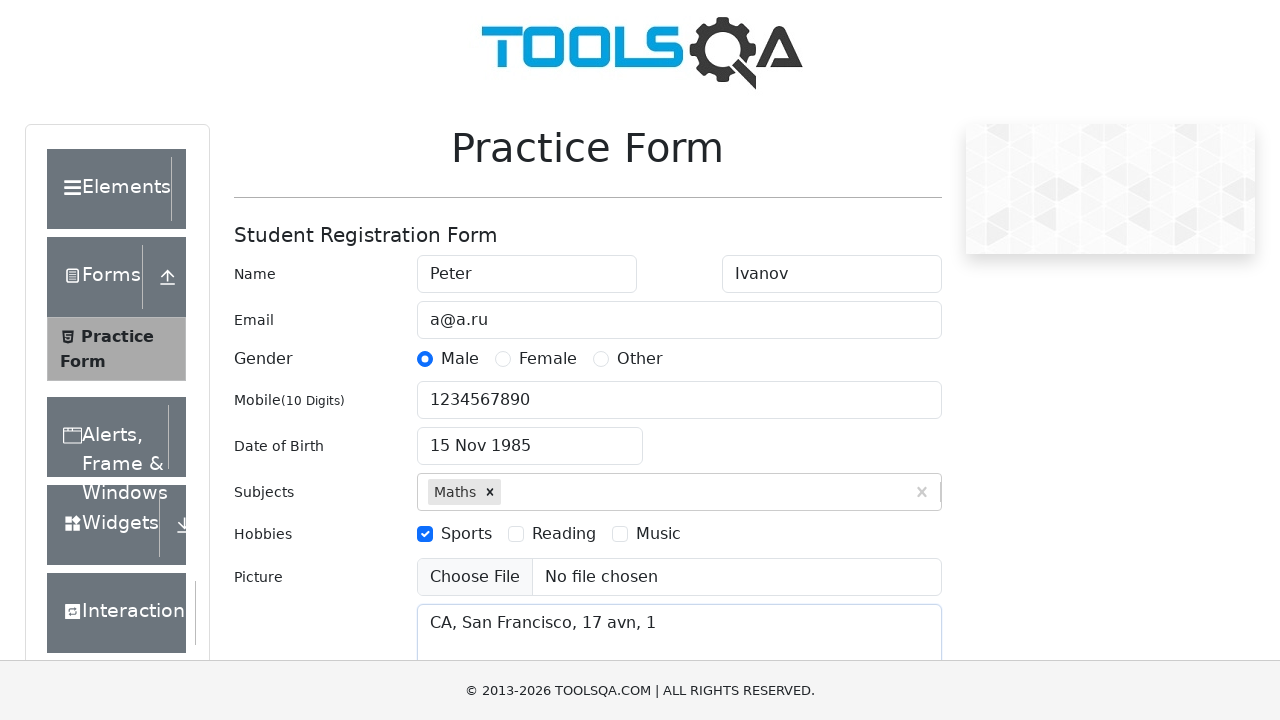

Filled state field with 'NCR' on #react-select-3-input
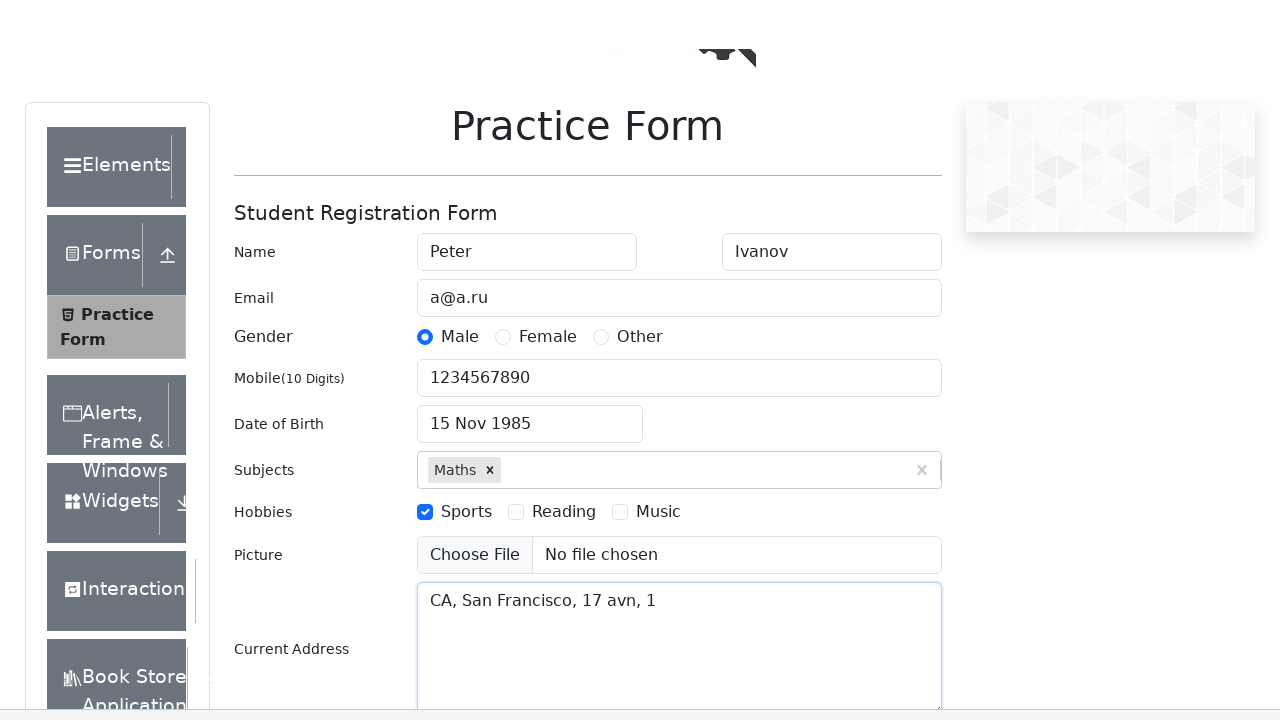

Pressed Tab to confirm state selection
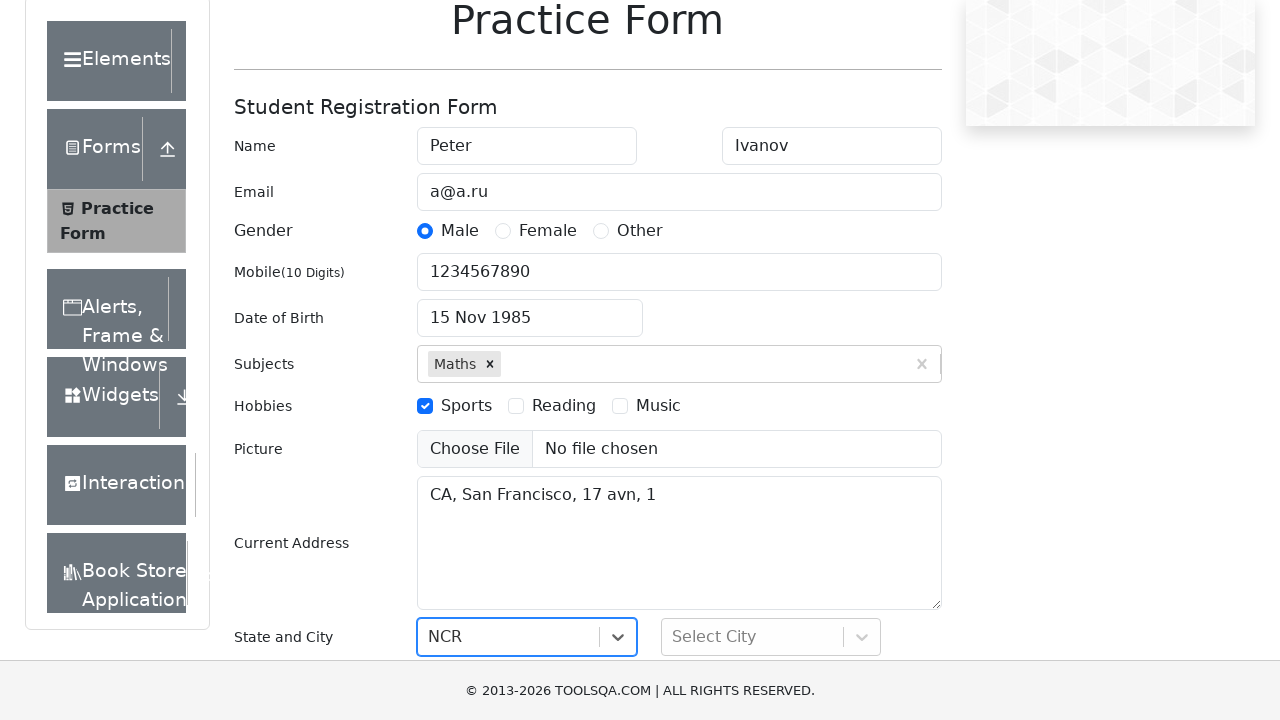

Filled city field with 'Delhi' on #react-select-4-input
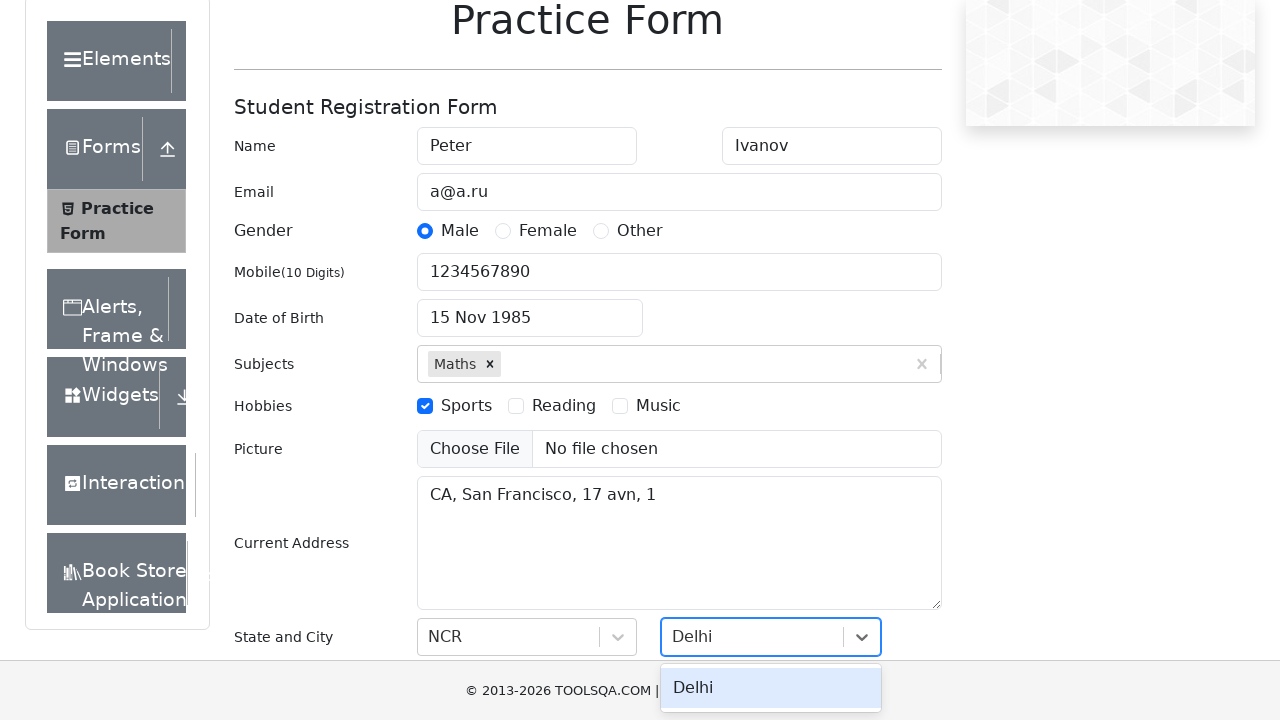

Pressed Tab to confirm city selection
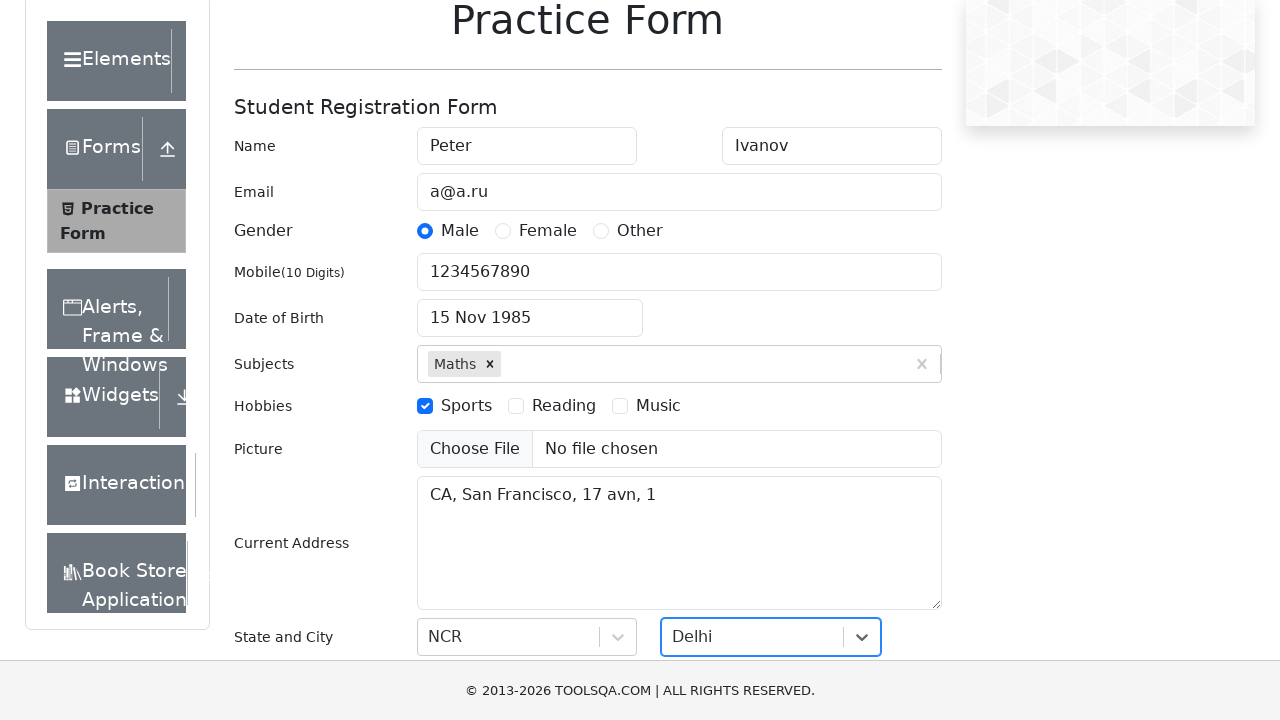

Clicked submit button to submit registration form at (885, 499) on #submit
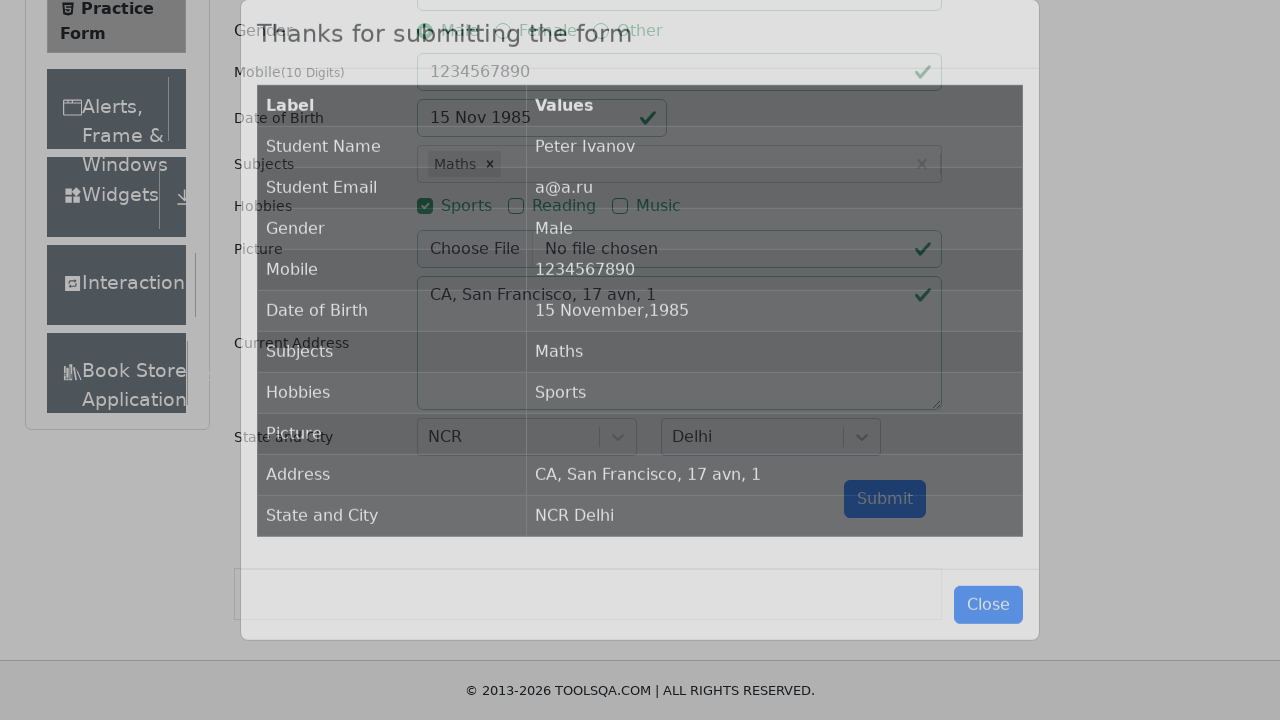

Registration form submitted successfully, results table appeared
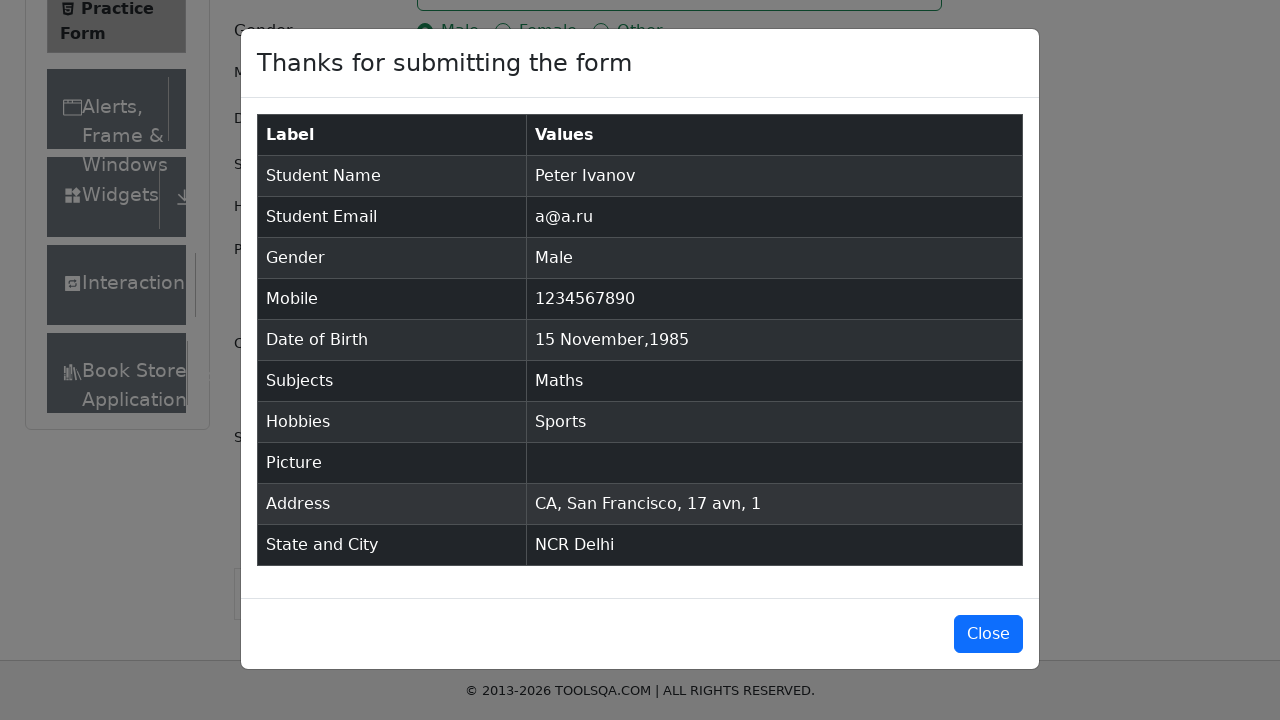

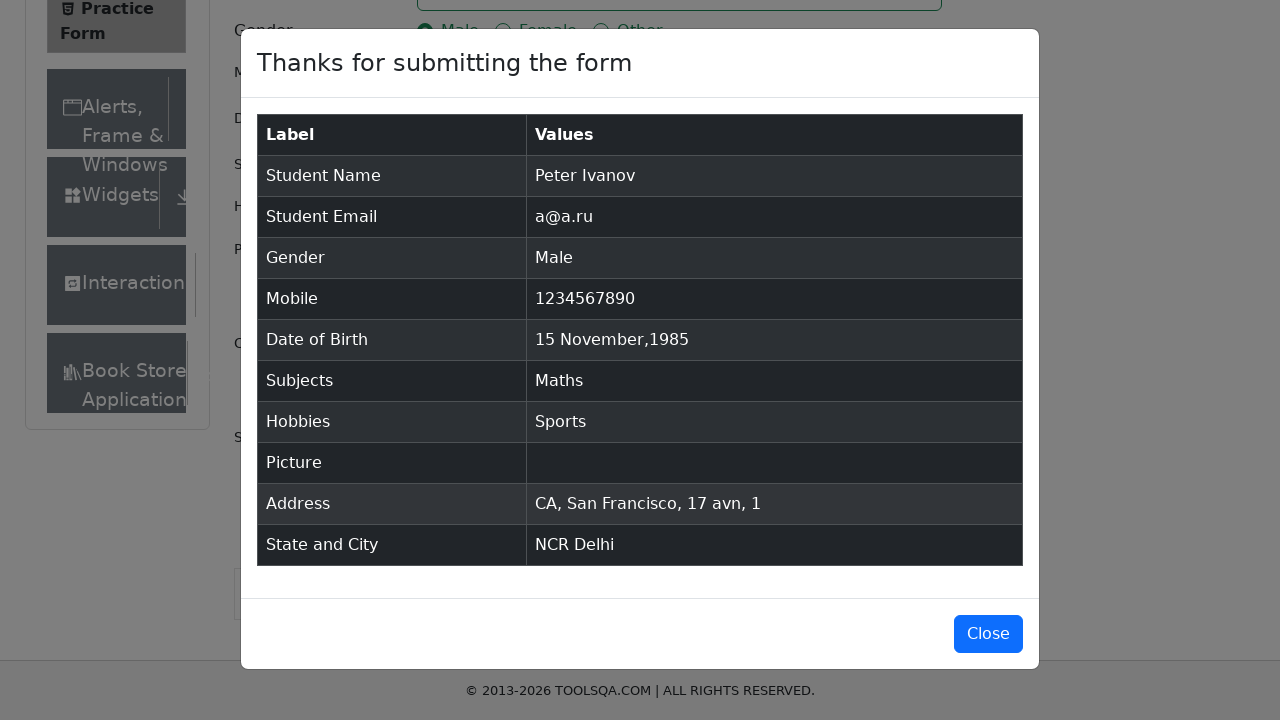